Verifies that selecting Female gender radio button results in "Female" showing in the submission dialog

Starting URL: https://demoqa.com/automation-practice-form

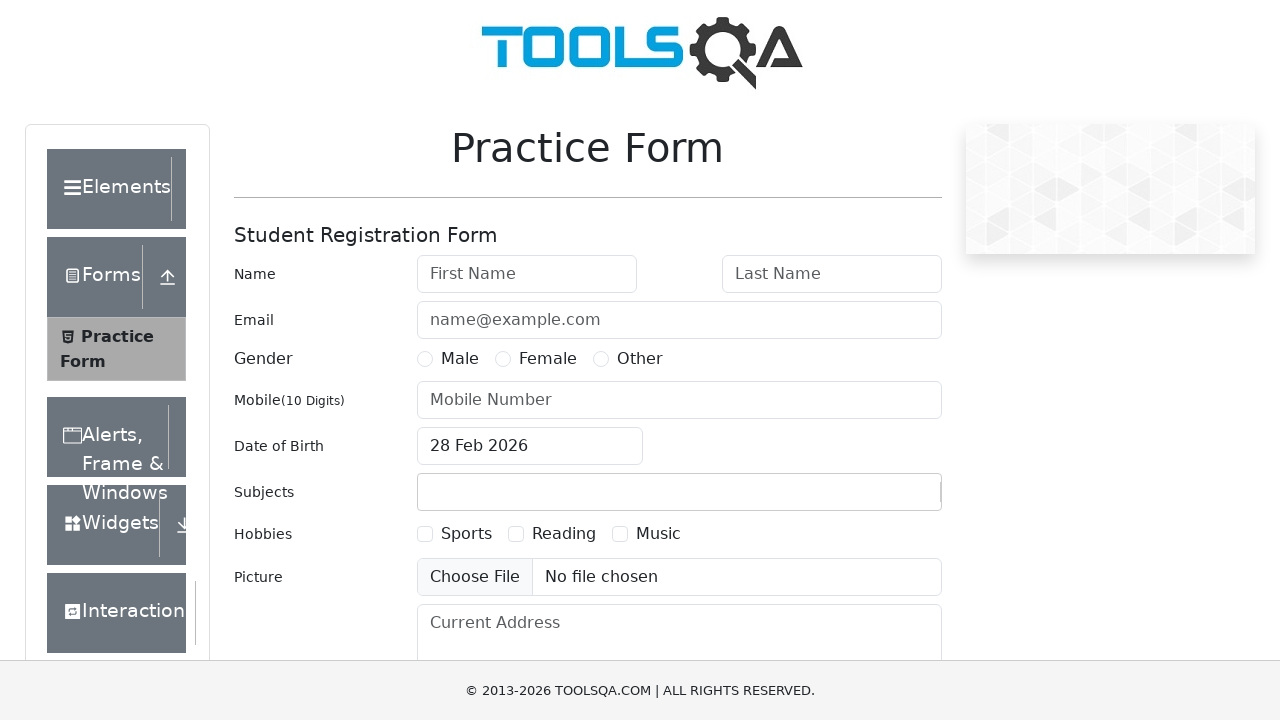

Filled first name field with 'Emily' on #firstName
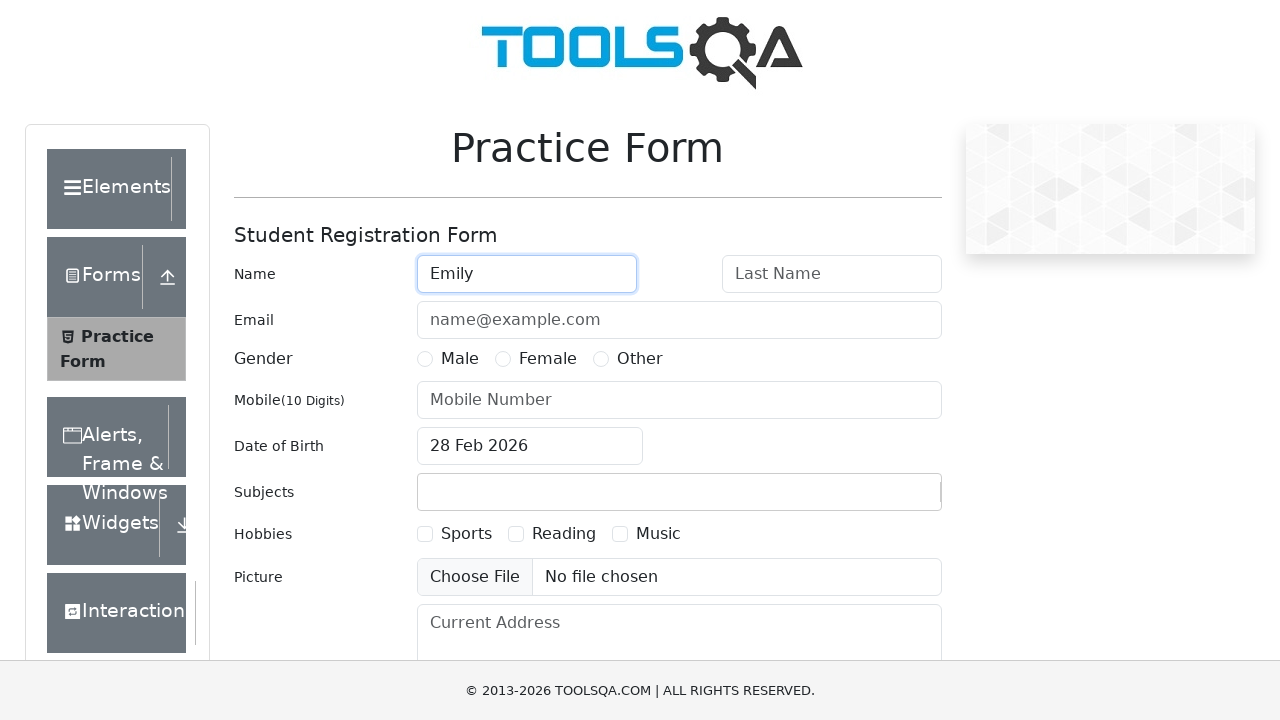

Filled last name field with 'Davis' on #lastName
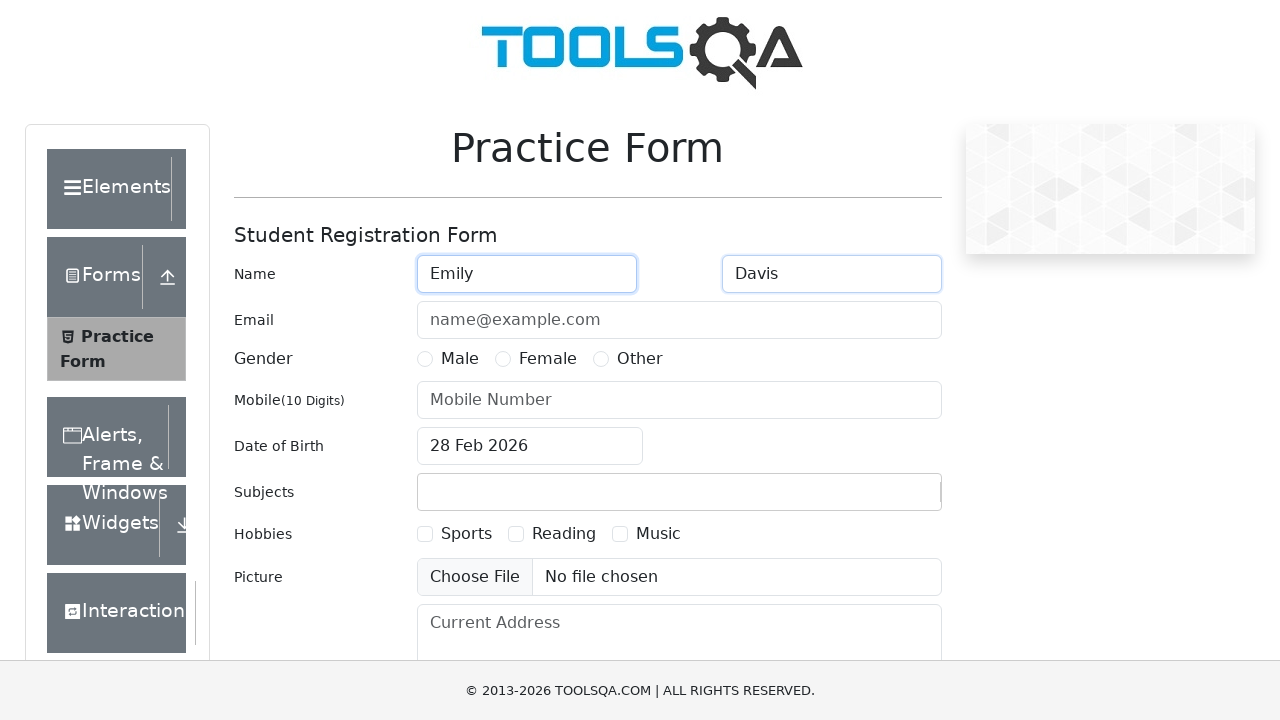

Filled phone number field with '7778889999' on #userNumber
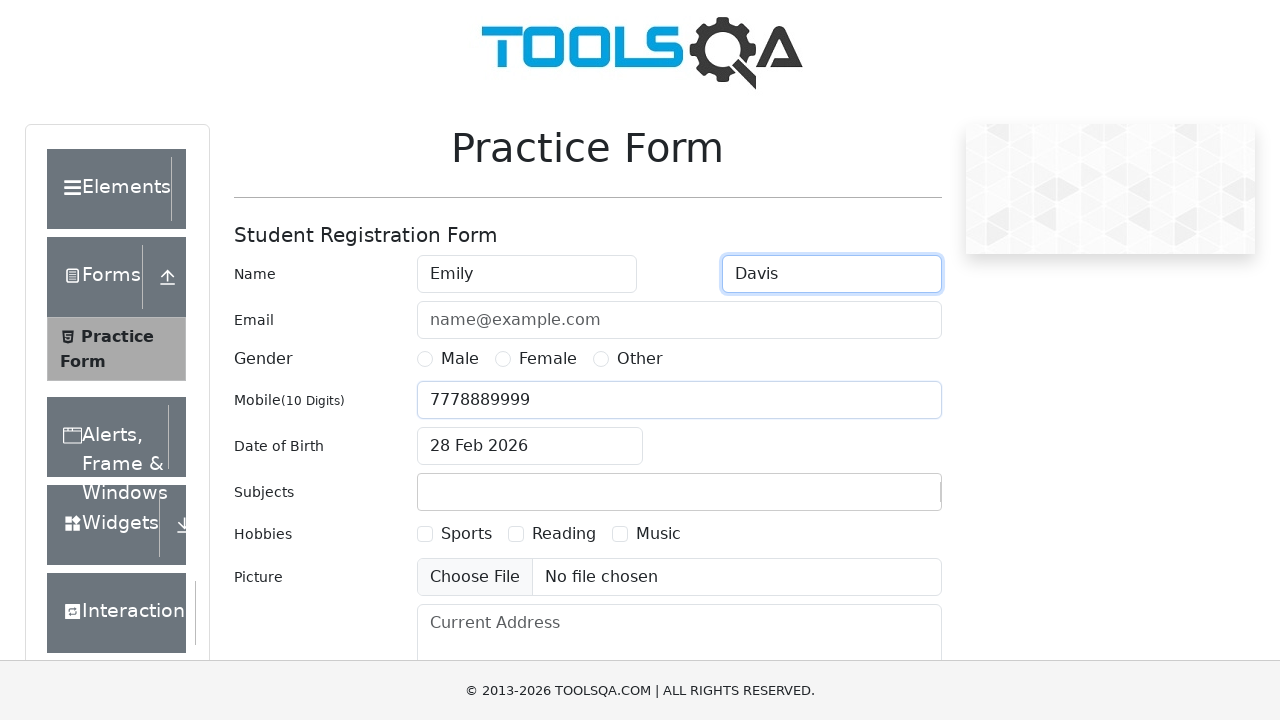

Clicked Female gender radio button at (548, 359) on label:has-text('Female')
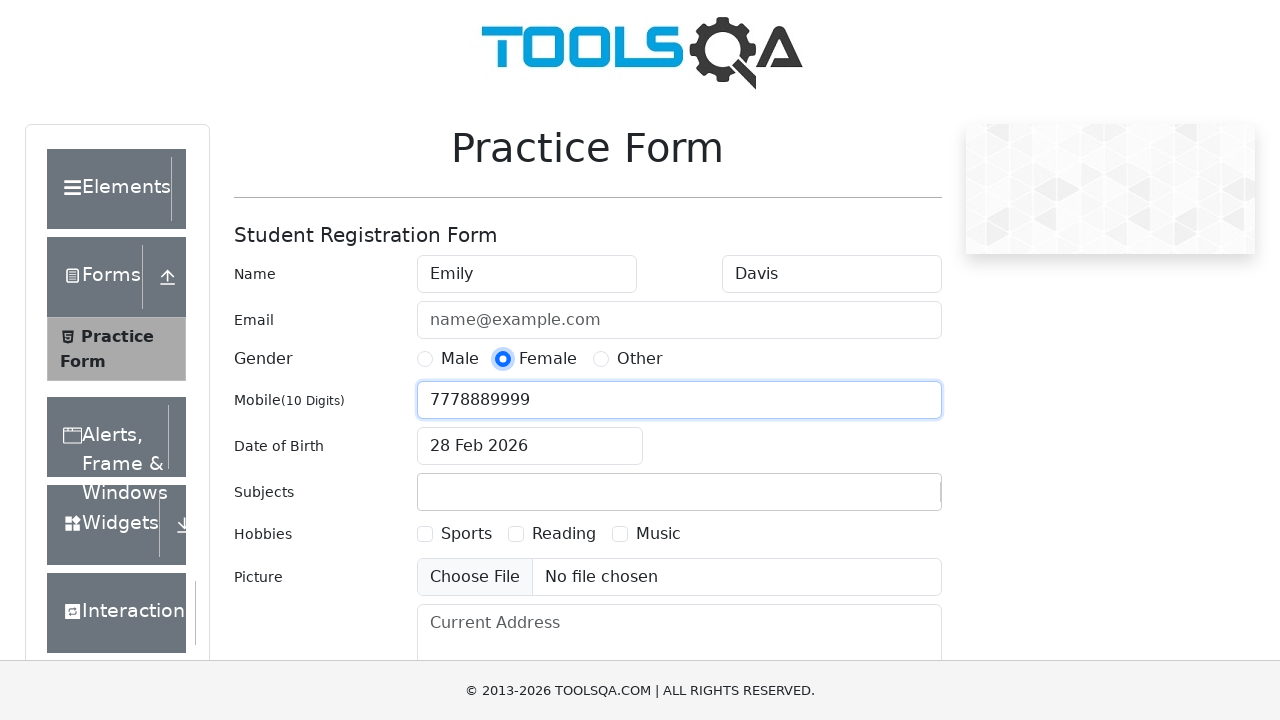

Clicked submit button to submit the form at (885, 499) on #submit
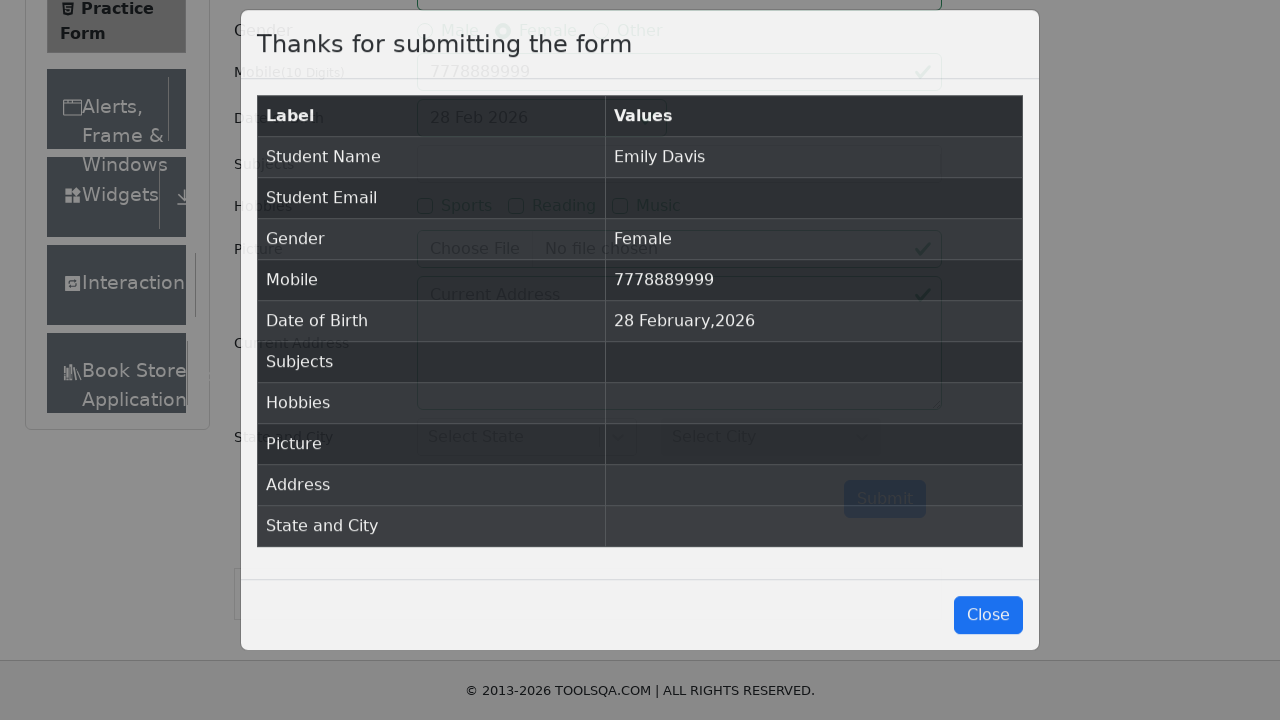

Submission dialog appeared
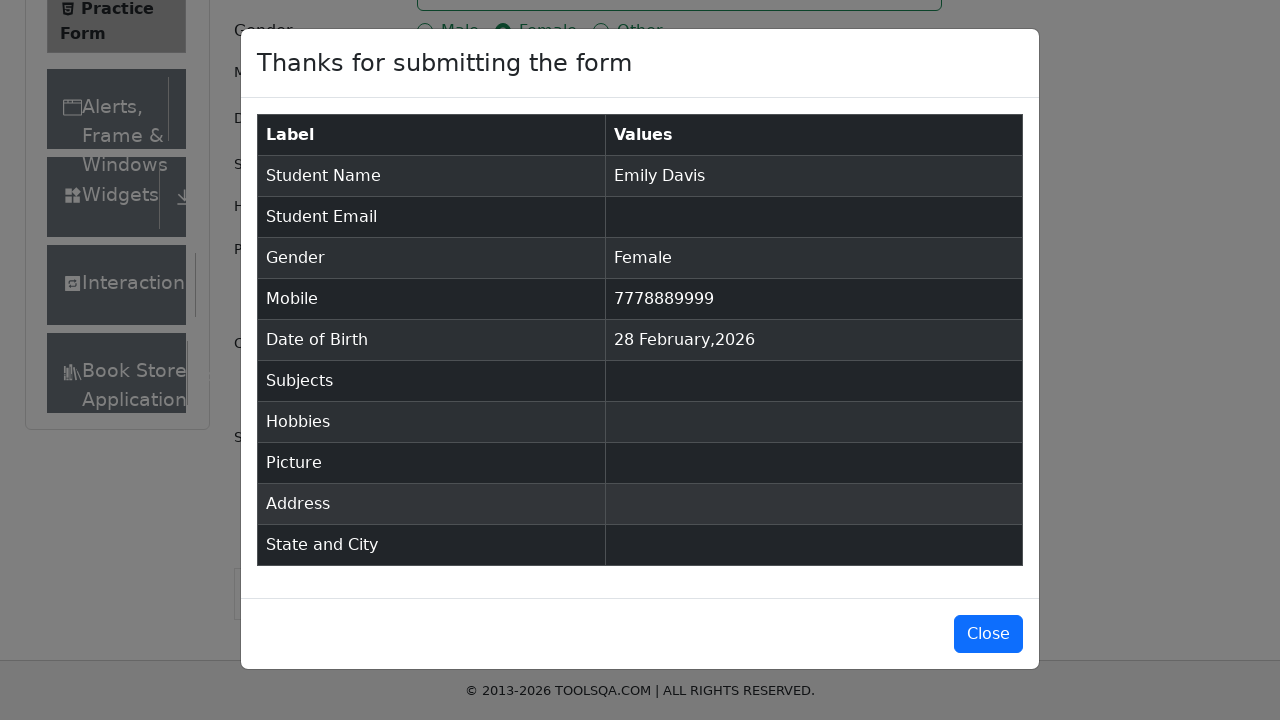

Retrieved gender value from submission dialog
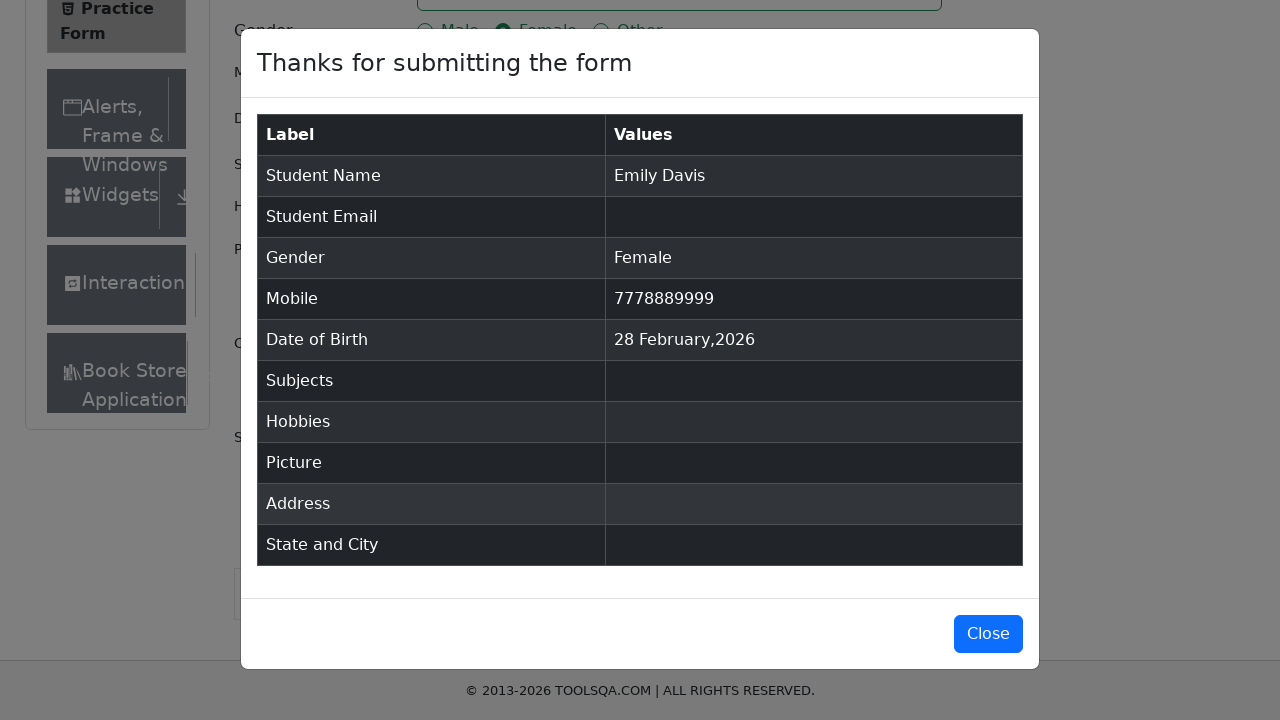

Verified that gender value is 'Female' as expected
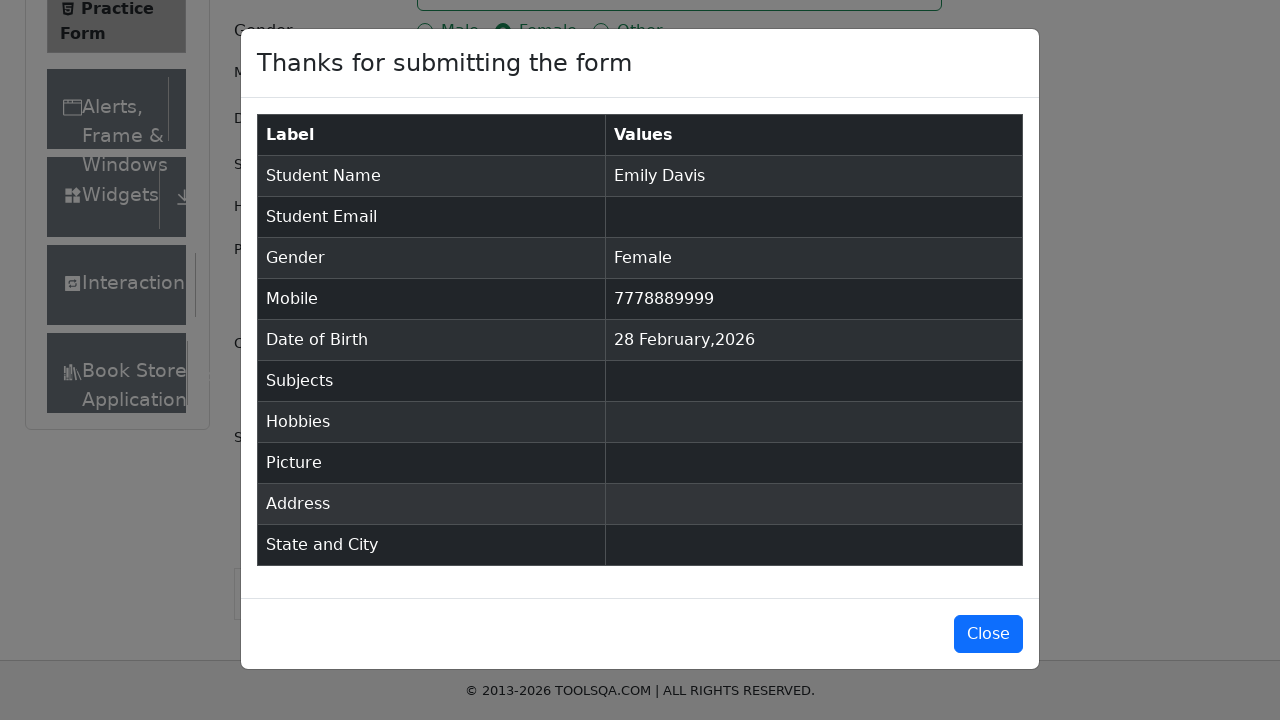

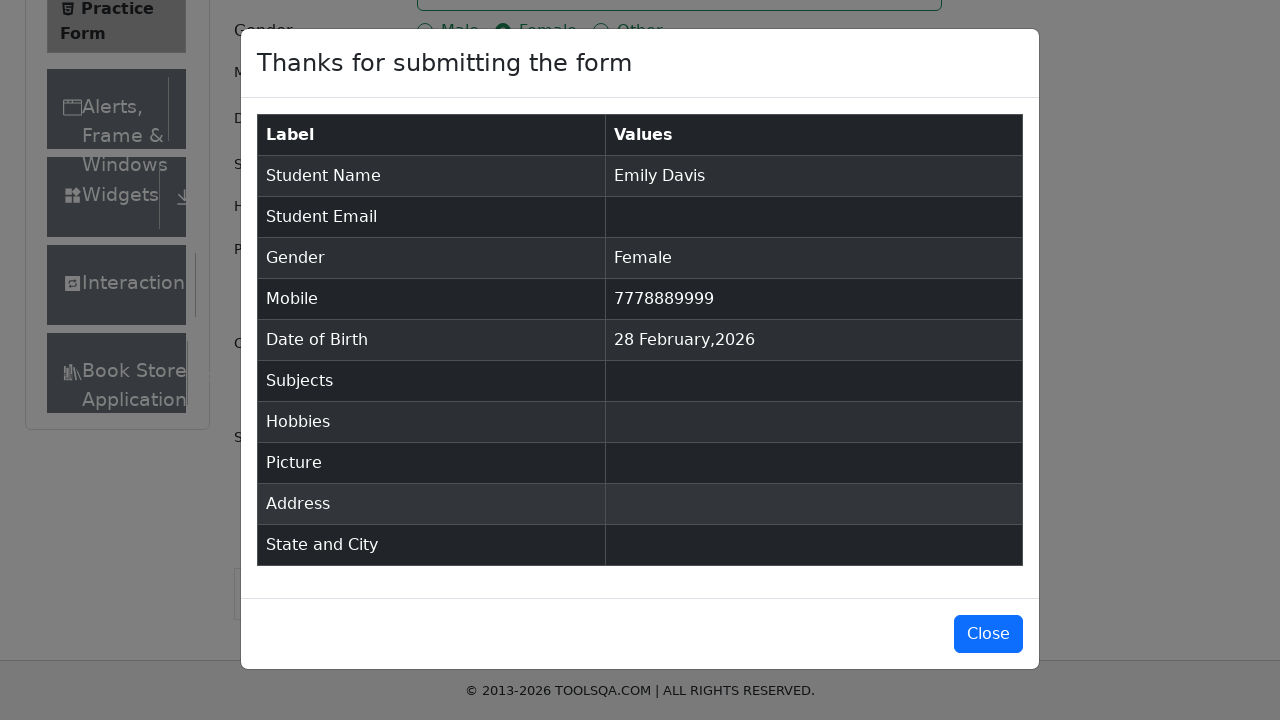